Tests window handling functionality by clicking a link that opens a new window, switching between windows, and verifying the title and text content on both windows.

Starting URL: https://the-internet.herokuapp.com/windows

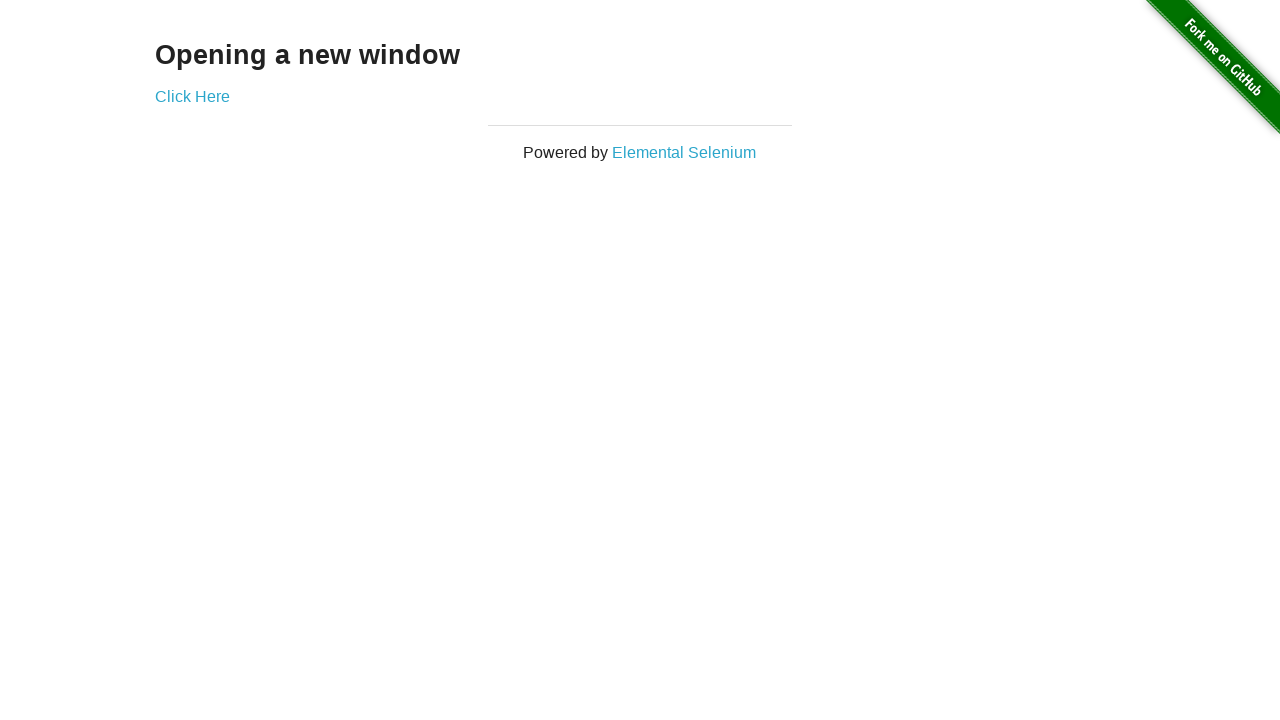

Waited for page heading selector to load
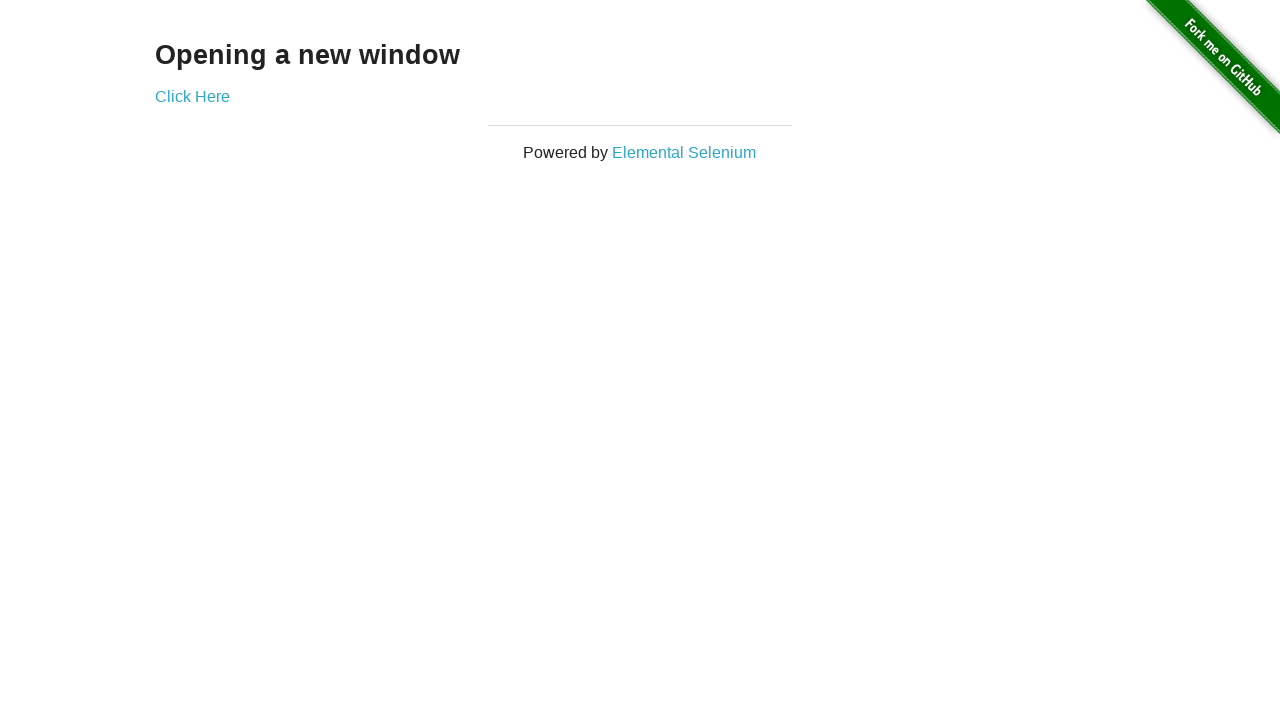

Verified page heading text is 'Opening a new window'
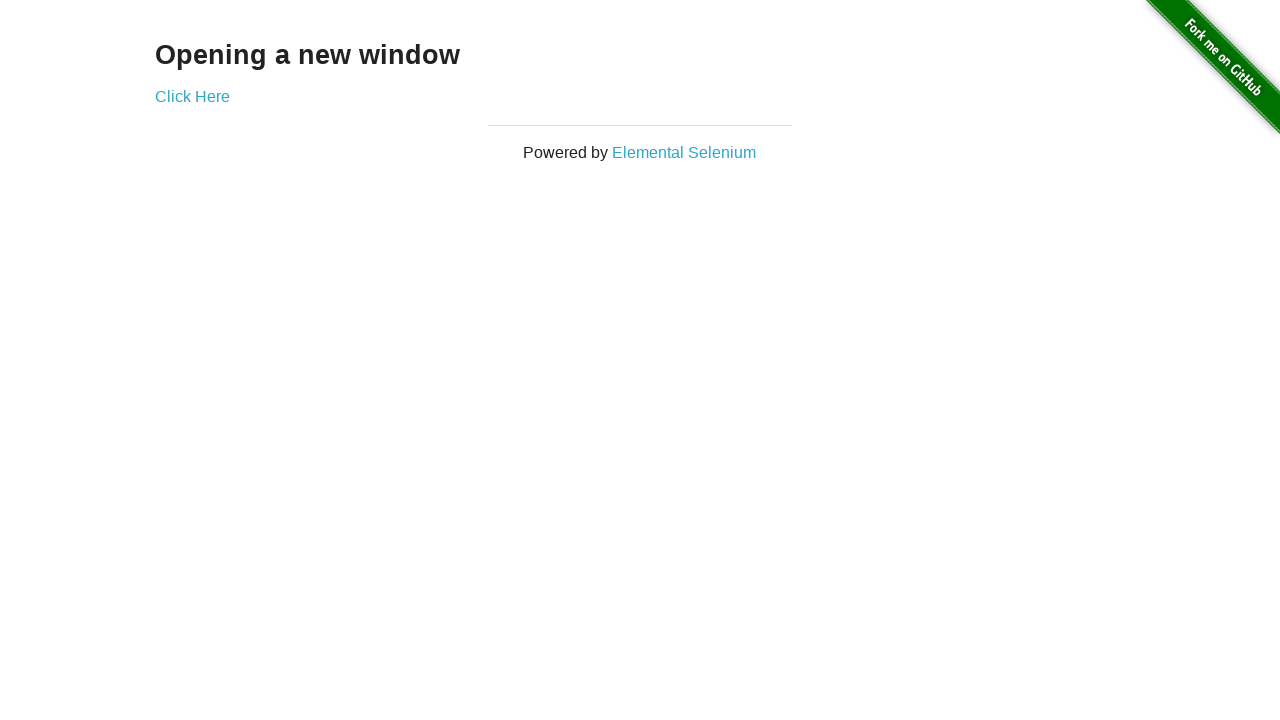

Verified page title is 'The Internet'
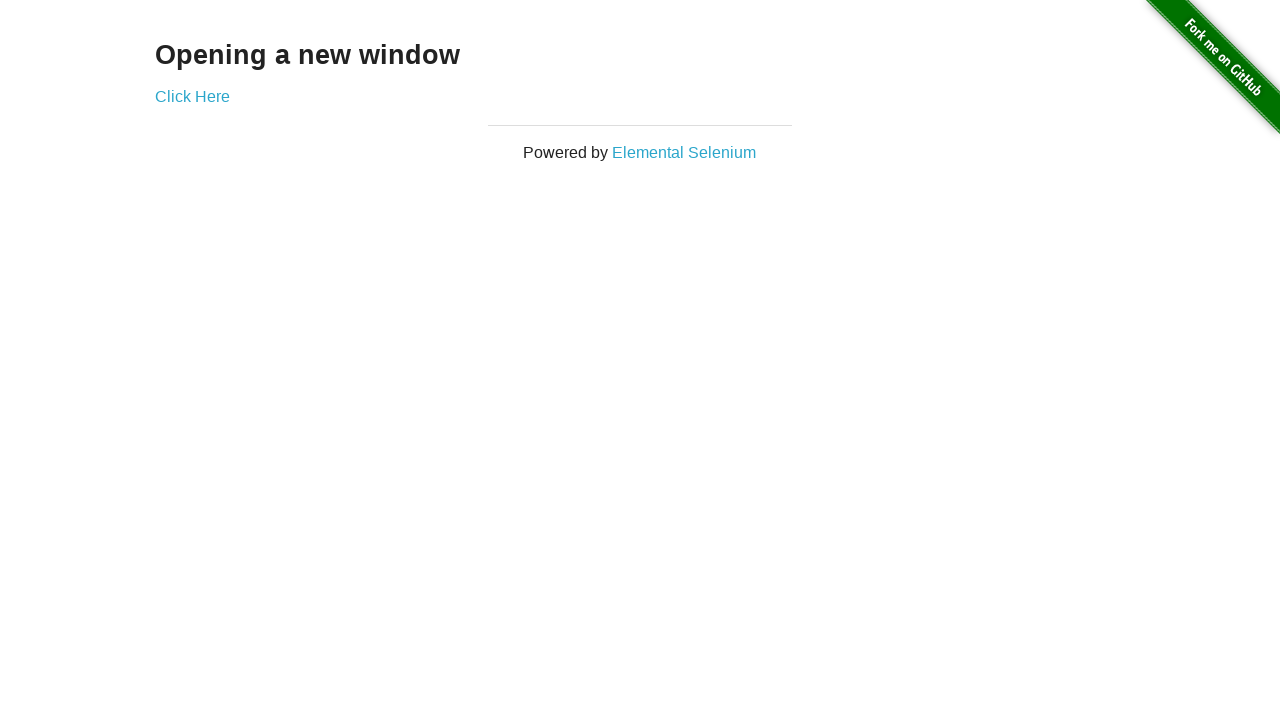

Clicked 'Click Here' link to open new window at (192, 96) on text=Click Here
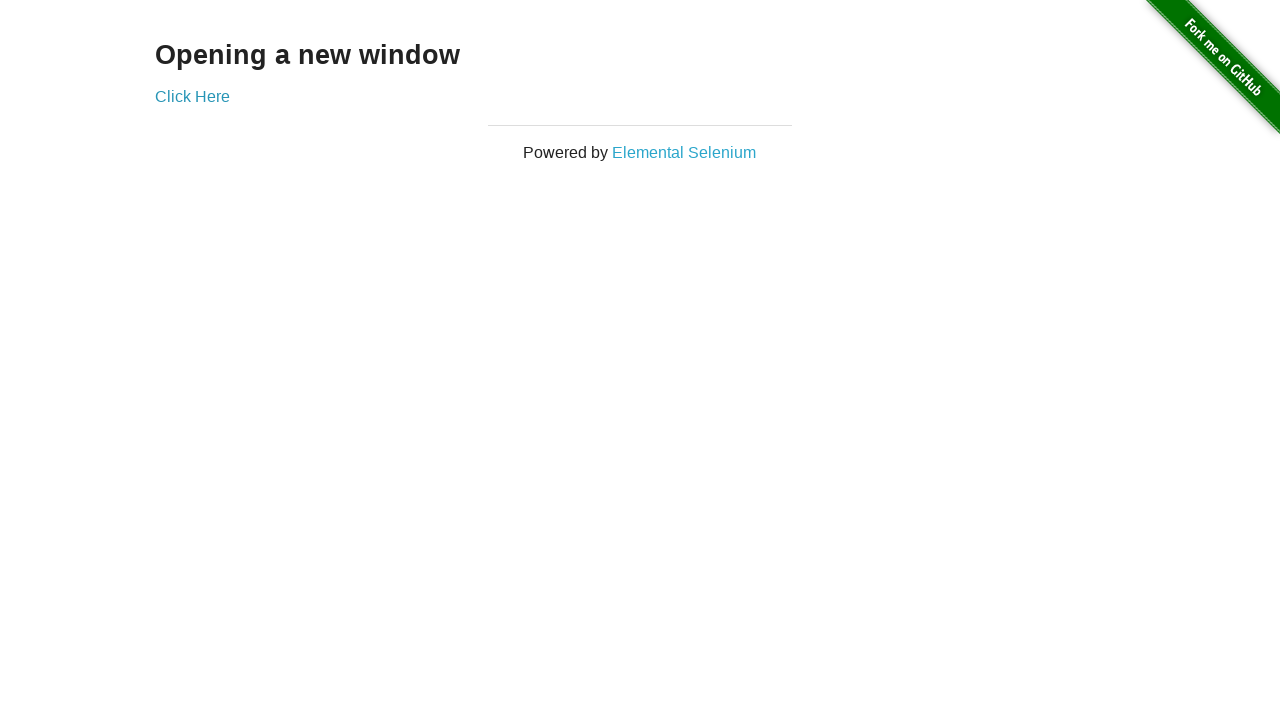

New window opened and loaded
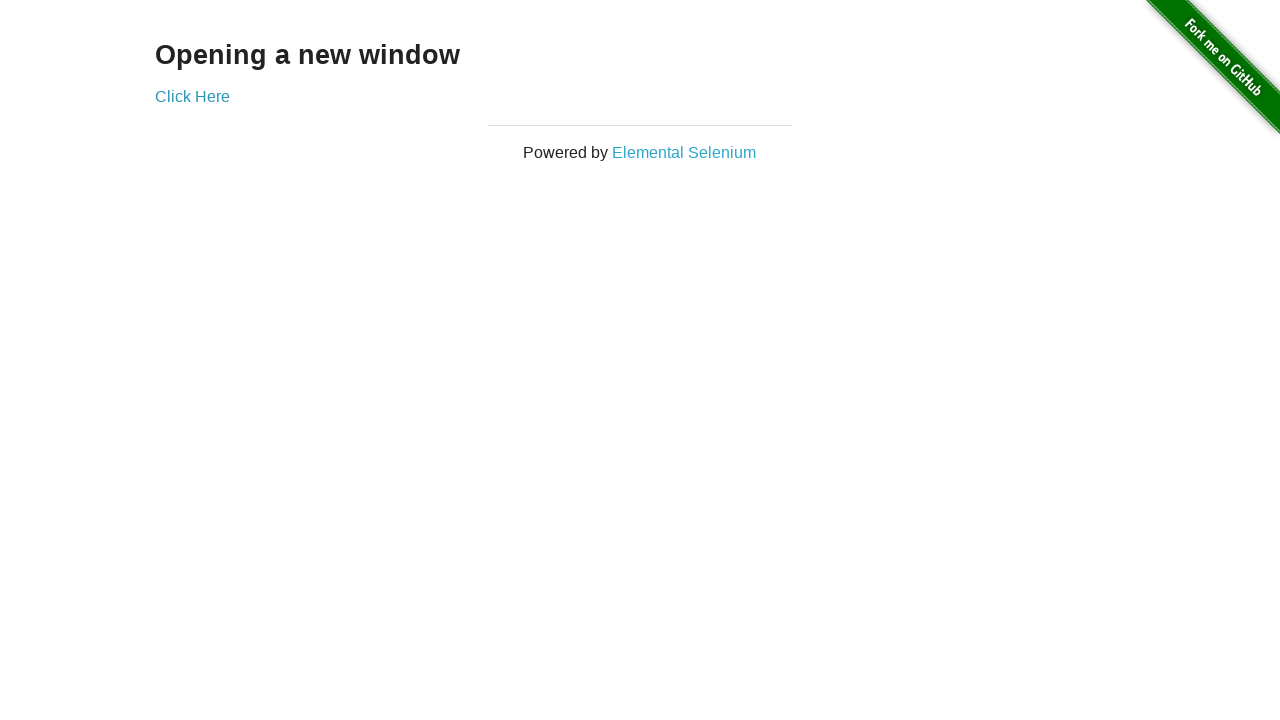

Verified new window title is 'New Window'
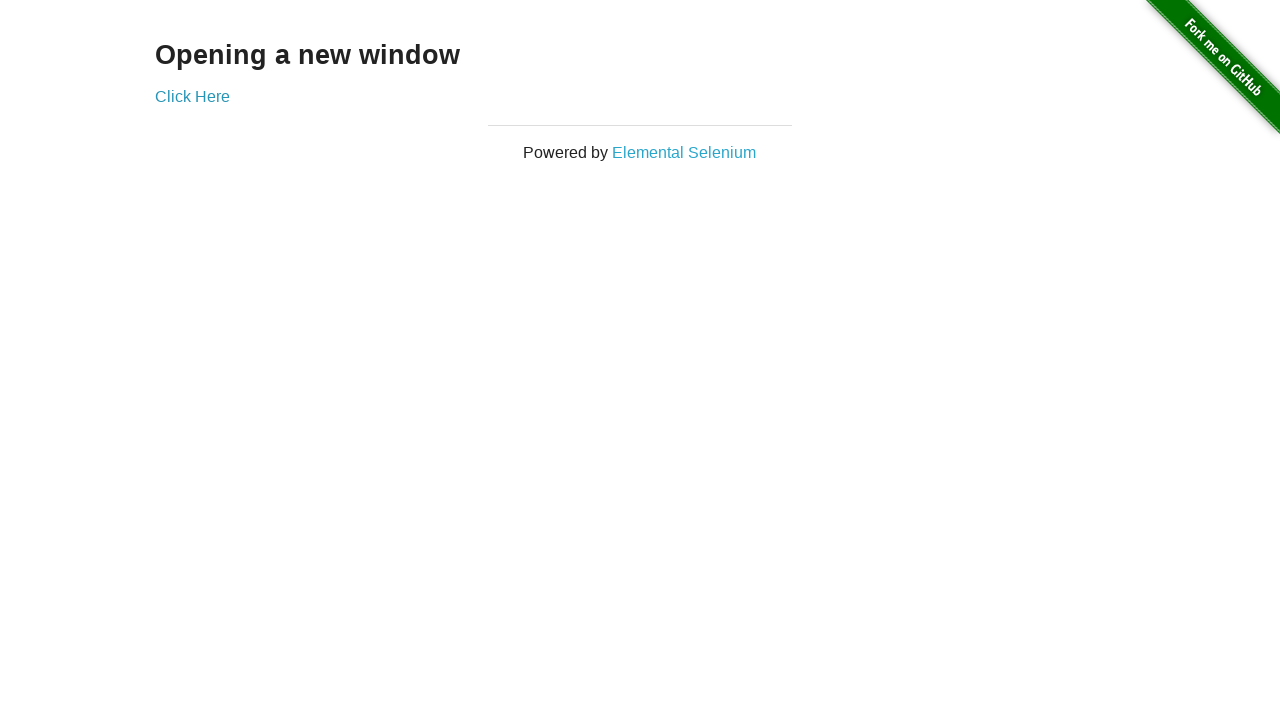

Verified new window heading text is 'New Window'
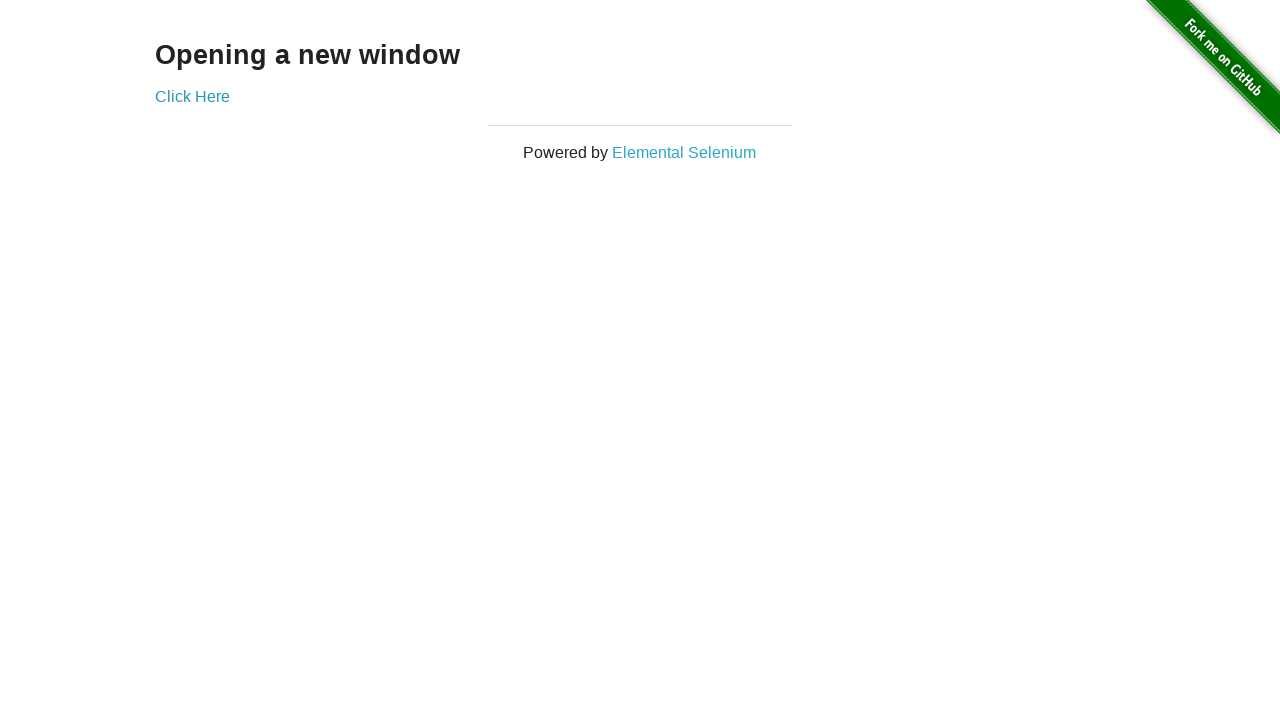

Switched back to original window
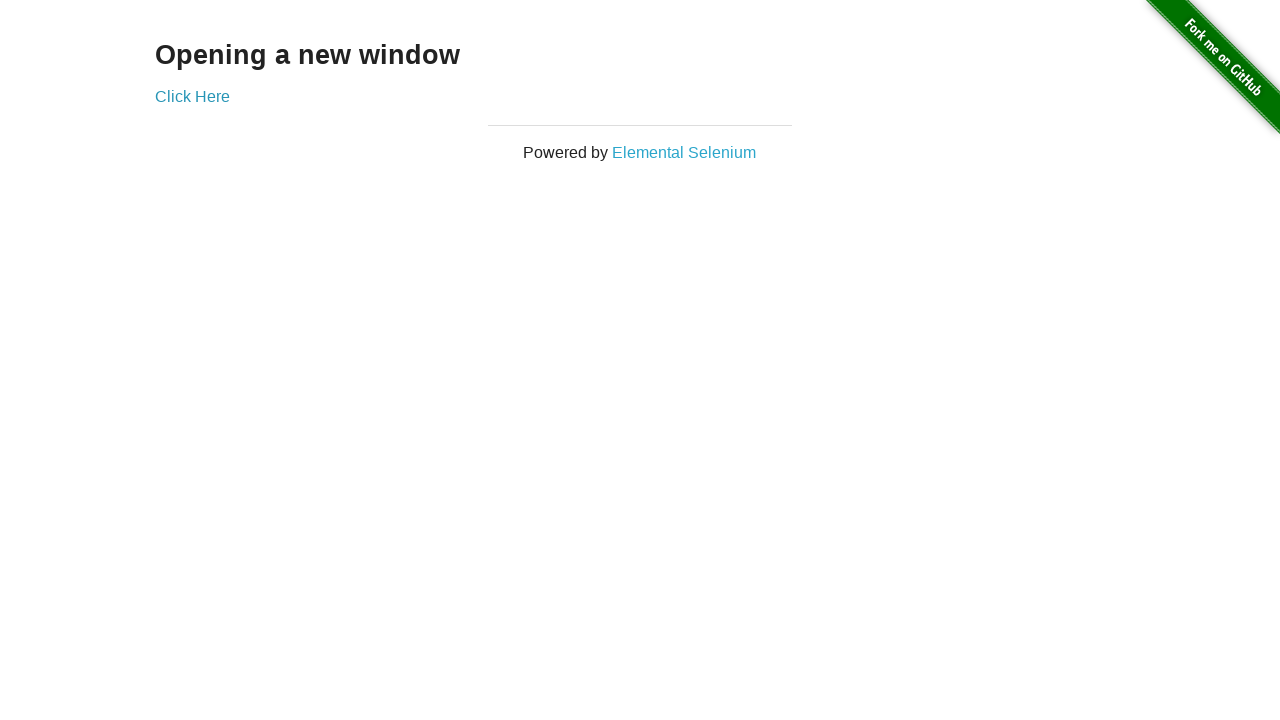

Verified original window title is still 'The Internet'
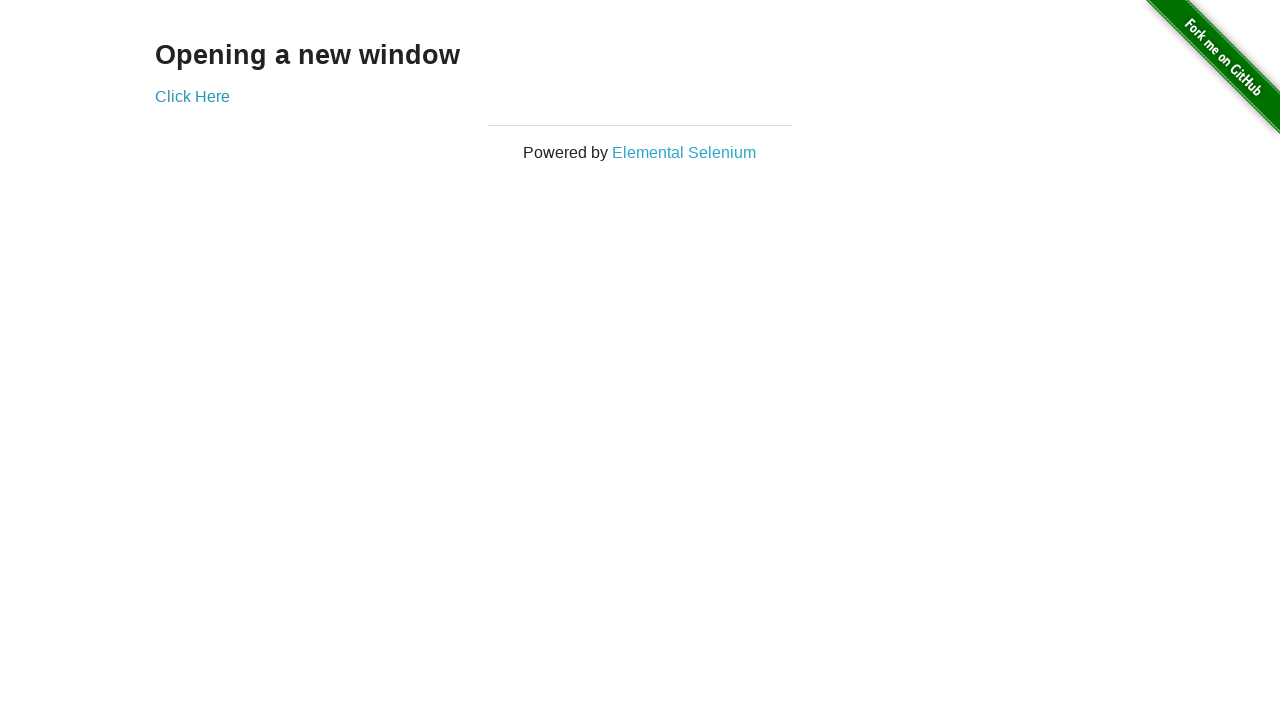

Switched back to new window
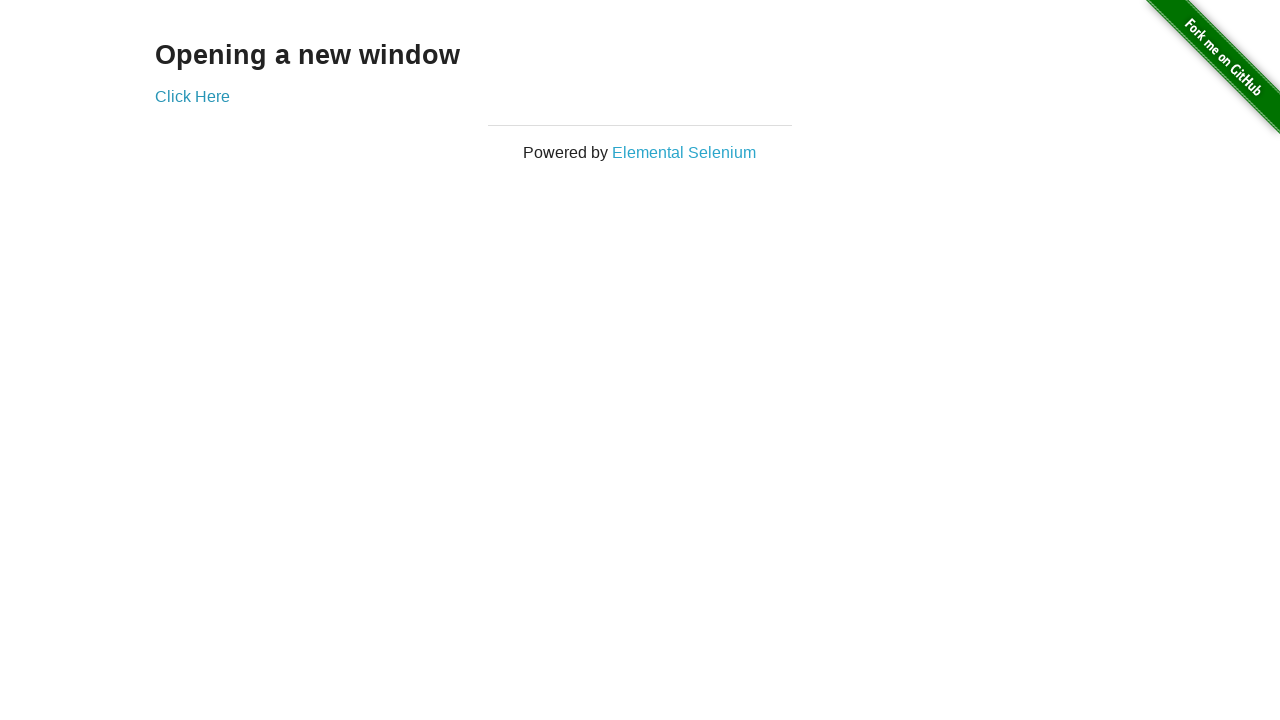

Switched back to original window again
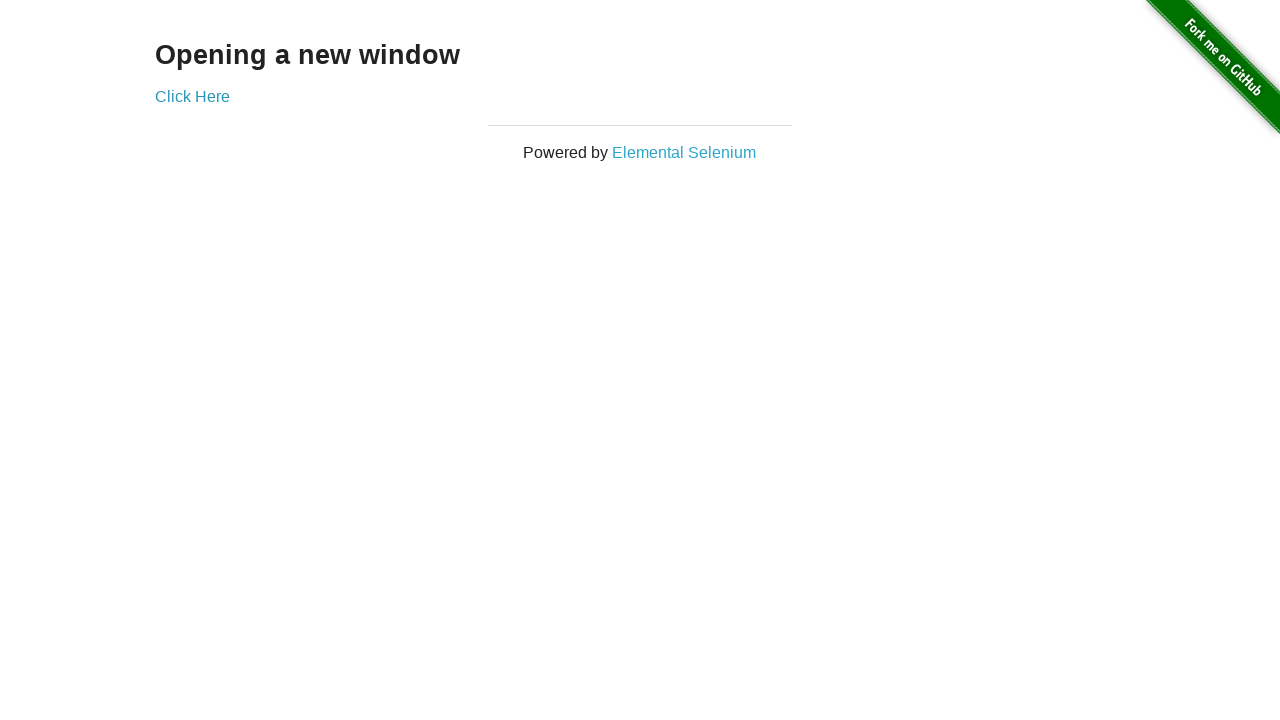

Switched to new window again
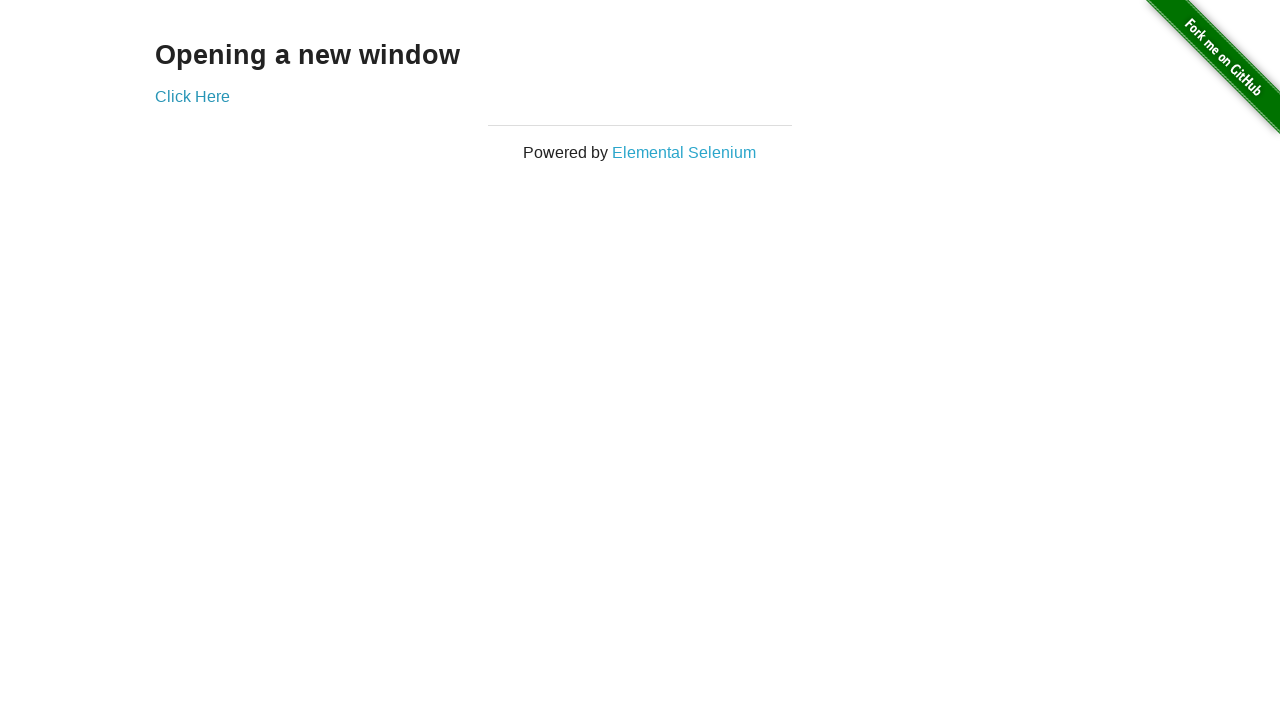

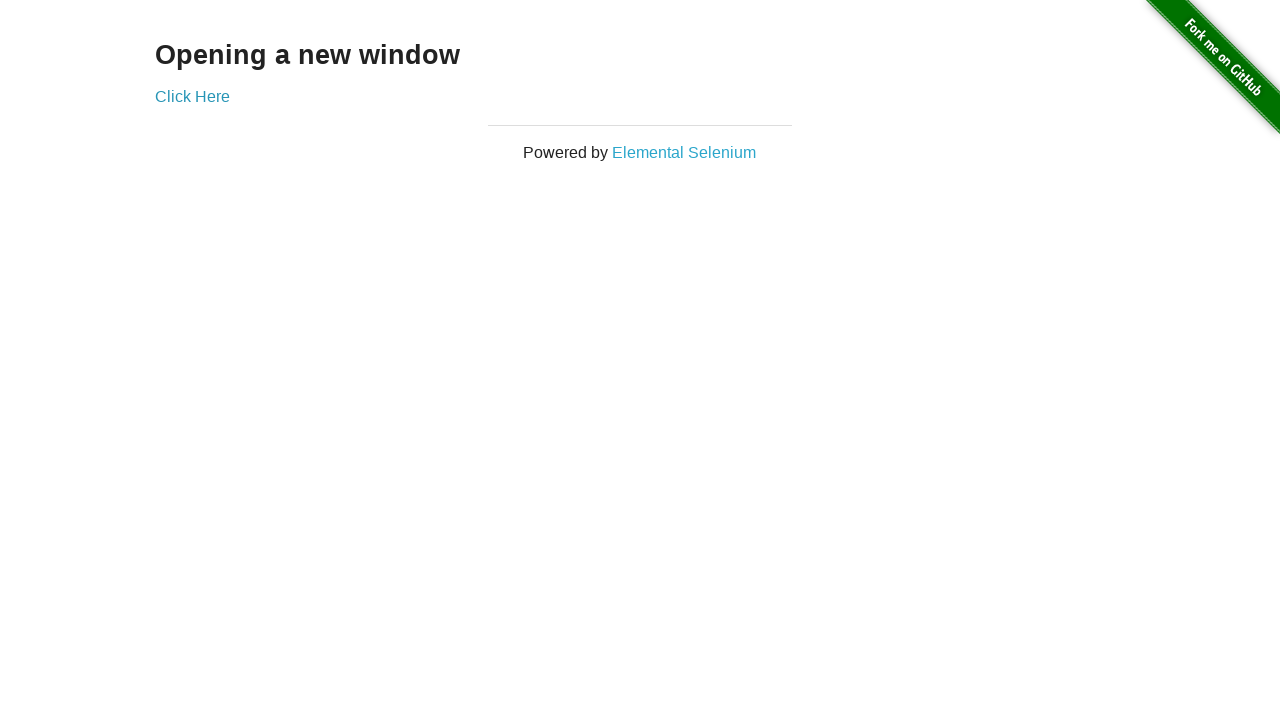